Tests clicking on selectable elements within an iframe on jQuery UI demo page

Starting URL: http://jqueryui.com/selectable/#default

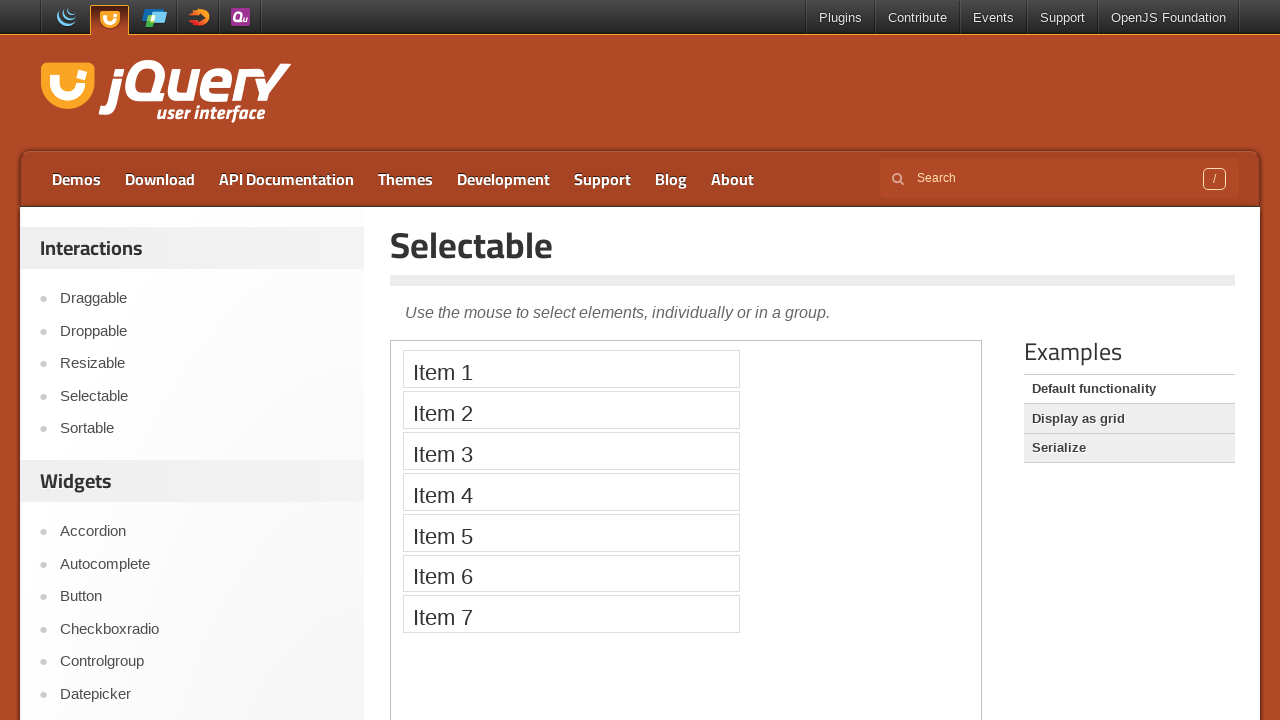

Located the iframe containing the selectable demo
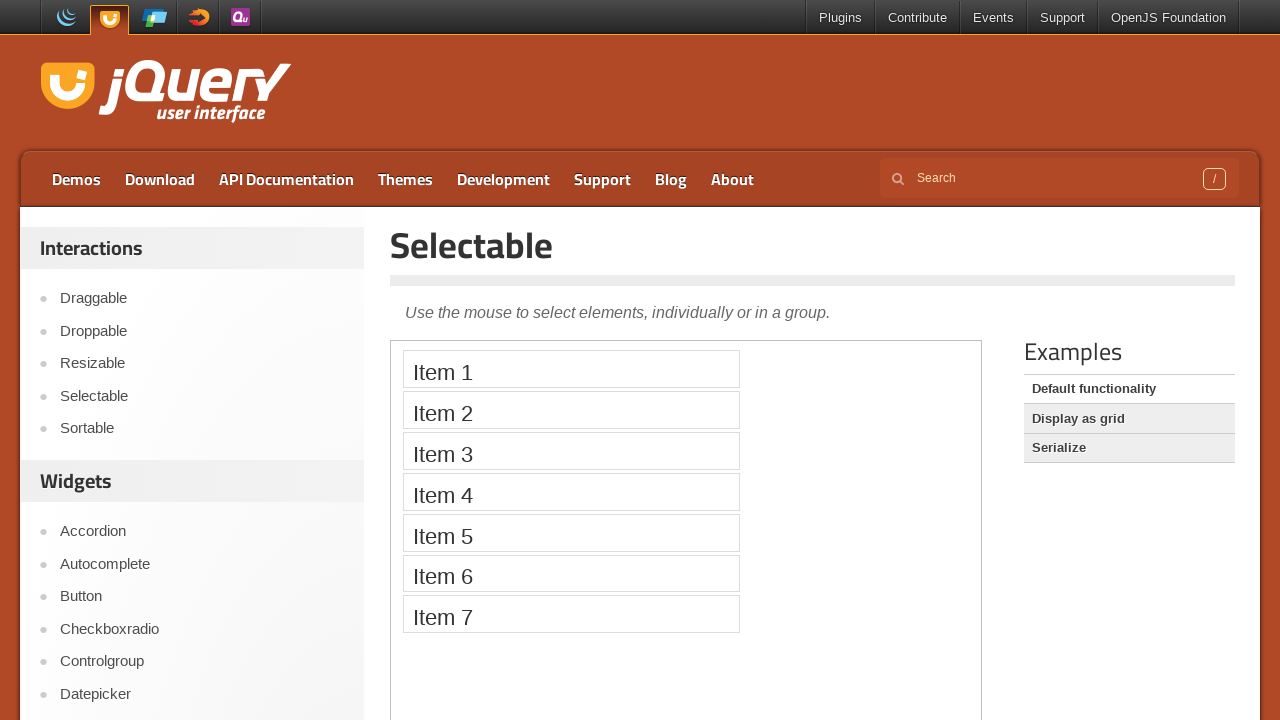

Clicked on the first selectable item in the iframe at (571, 369) on iframe >> nth=0 >> internal:control=enter-frame >> #selectable > li >> nth=0
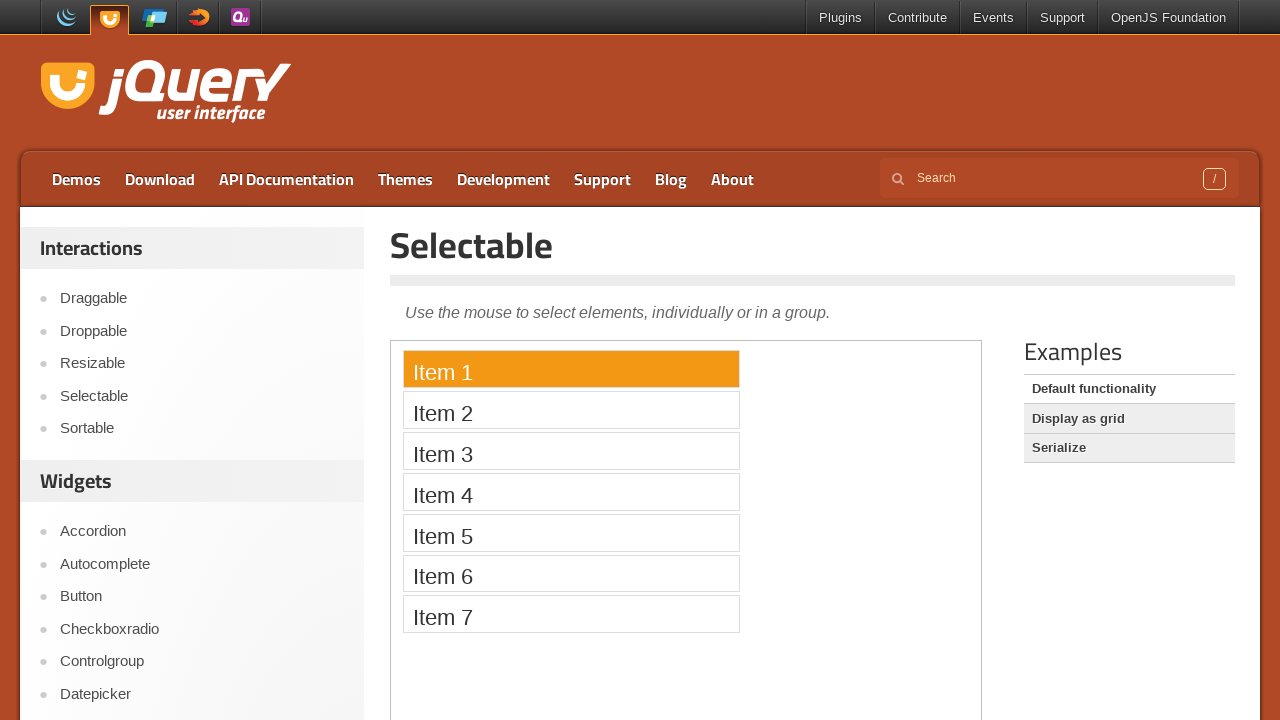

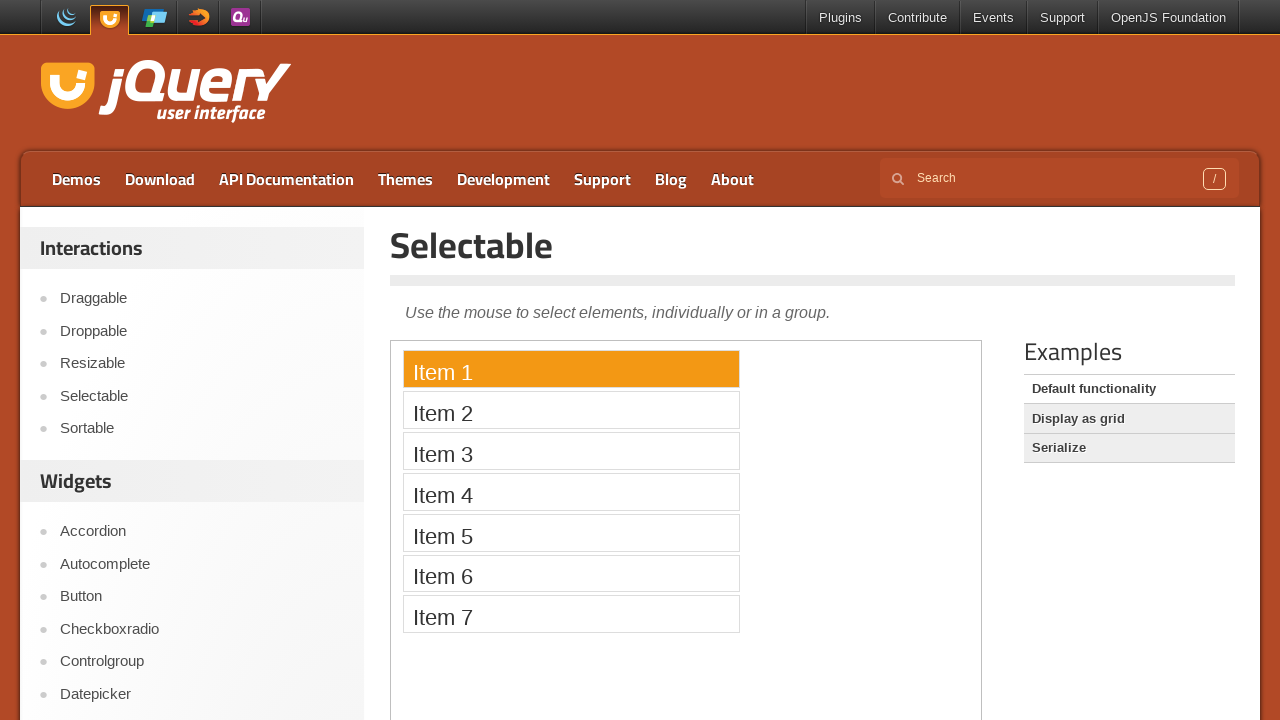